Tests Target.com search functionality by entering "A Promised Land" book title in the search bar and clicking the search button.

Starting URL: https://www.target.com

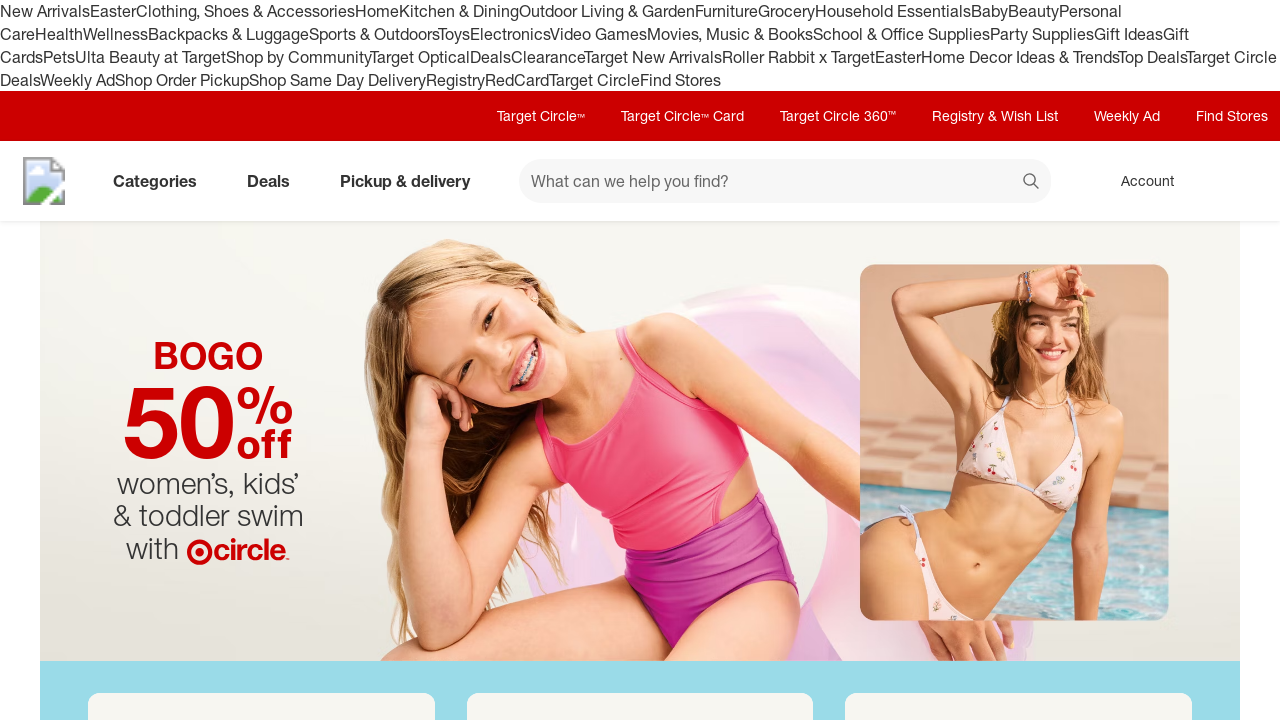

Filled search bar with 'A Promised Land' book title on input#search
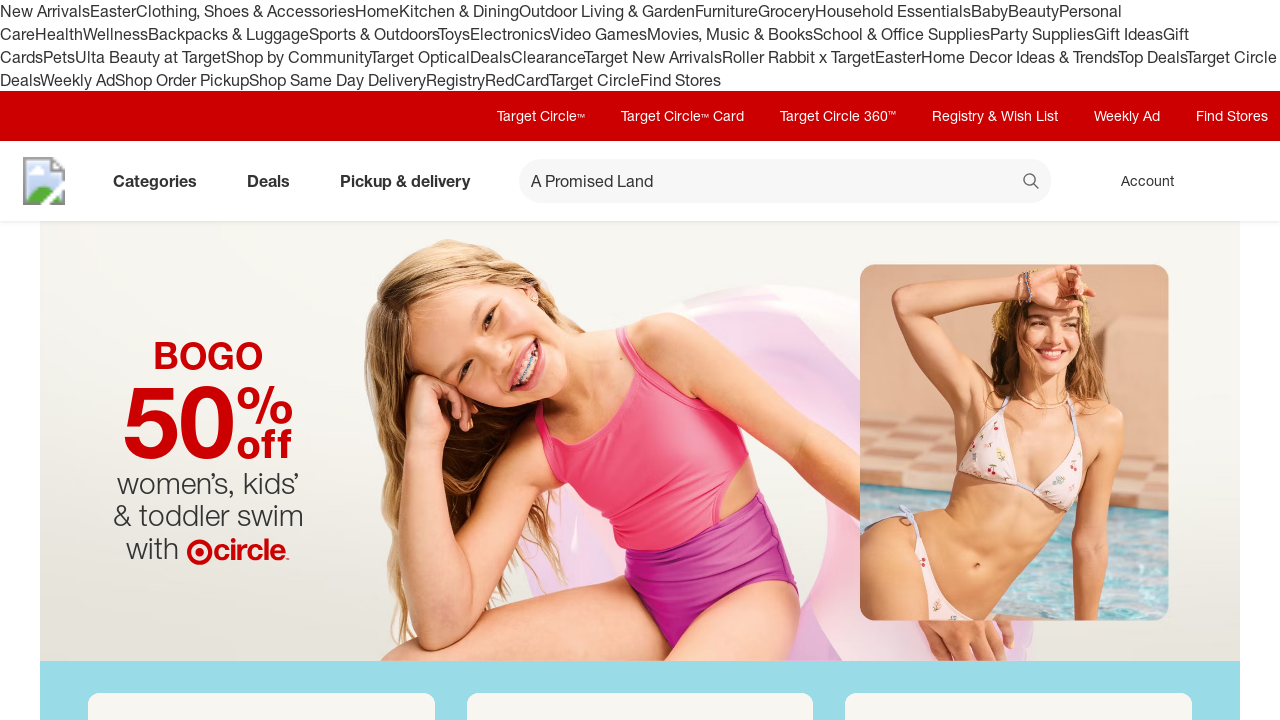

Clicked search button to search for the book at (1032, 183) on button[data-test='@web/Search/SearchButton']
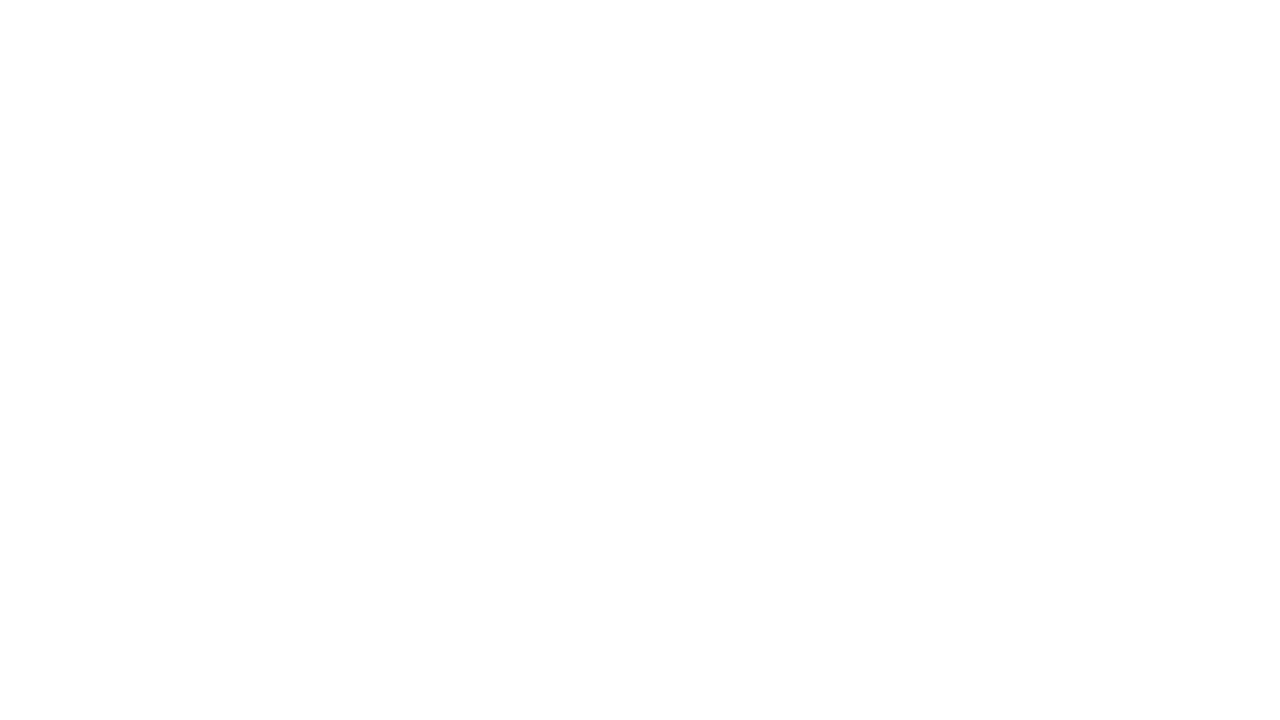

Search results page loaded successfully
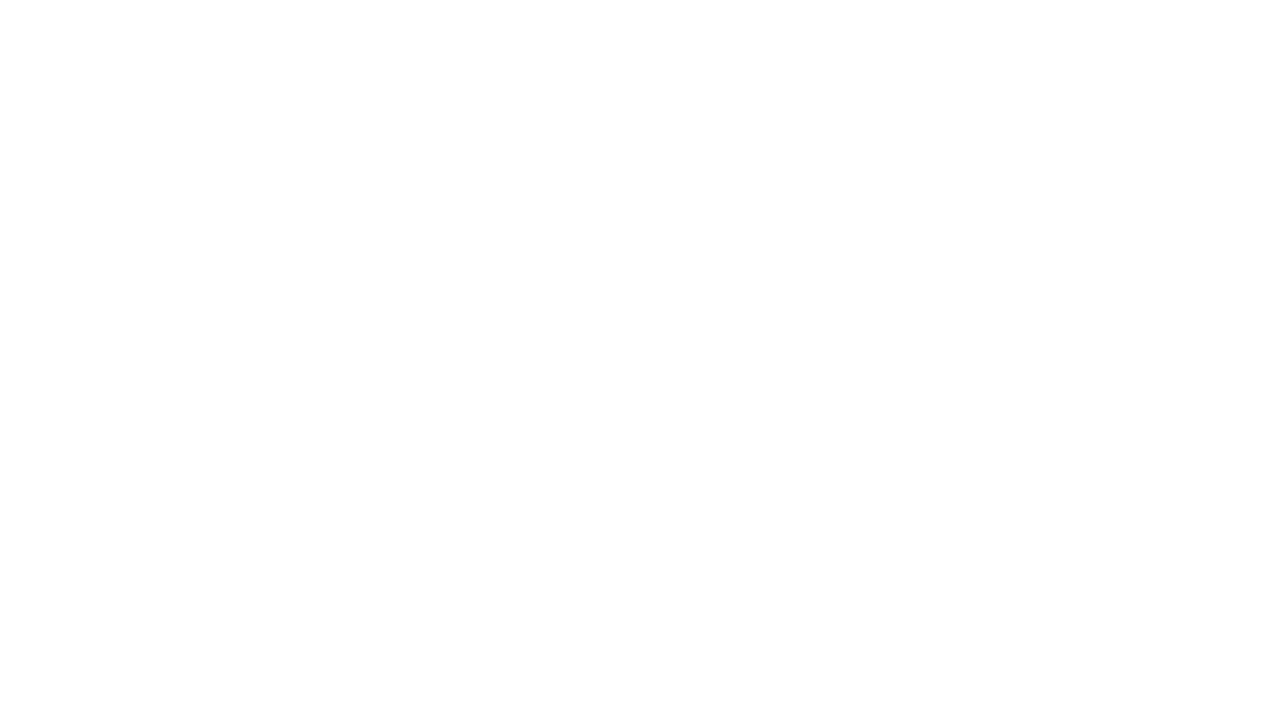

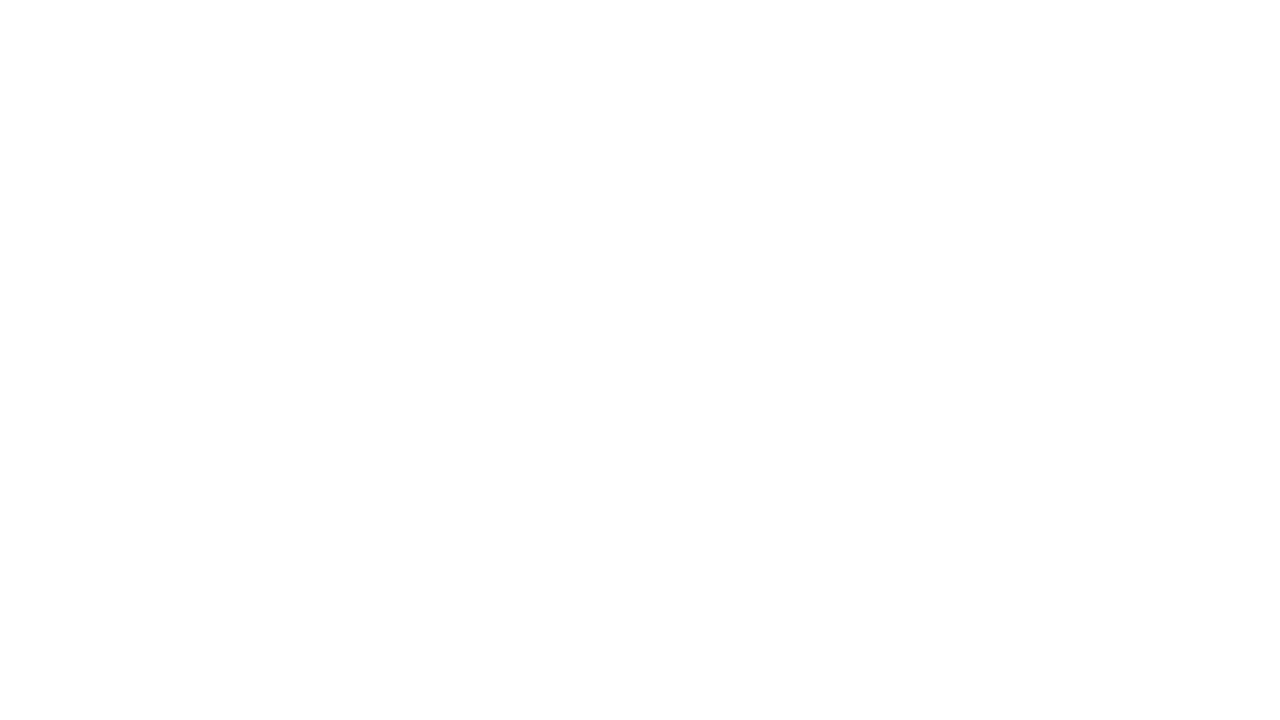